Searches for a URL on URLVoid website by entering it in the search bar and clicking the search button to view the analysis results

Starting URL: https://www.urlvoid.com/

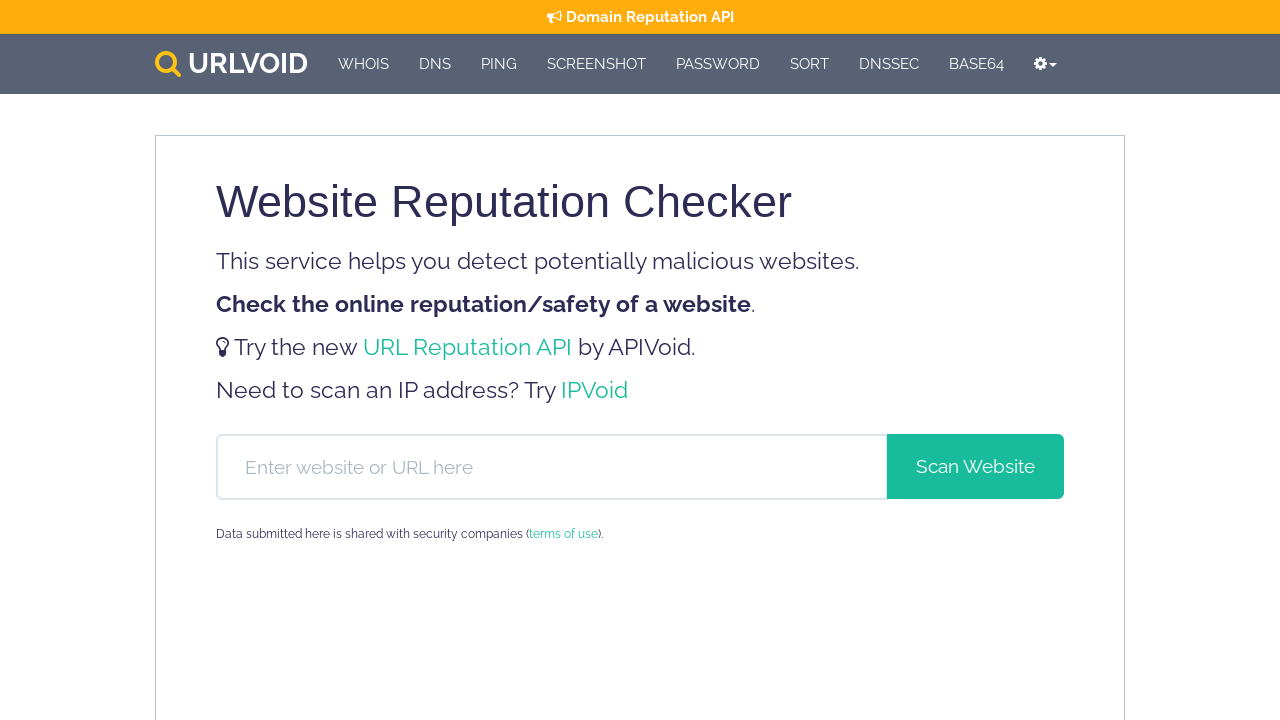

Entered 'example-site.com' in the URLVoid search bar on #hf-domain
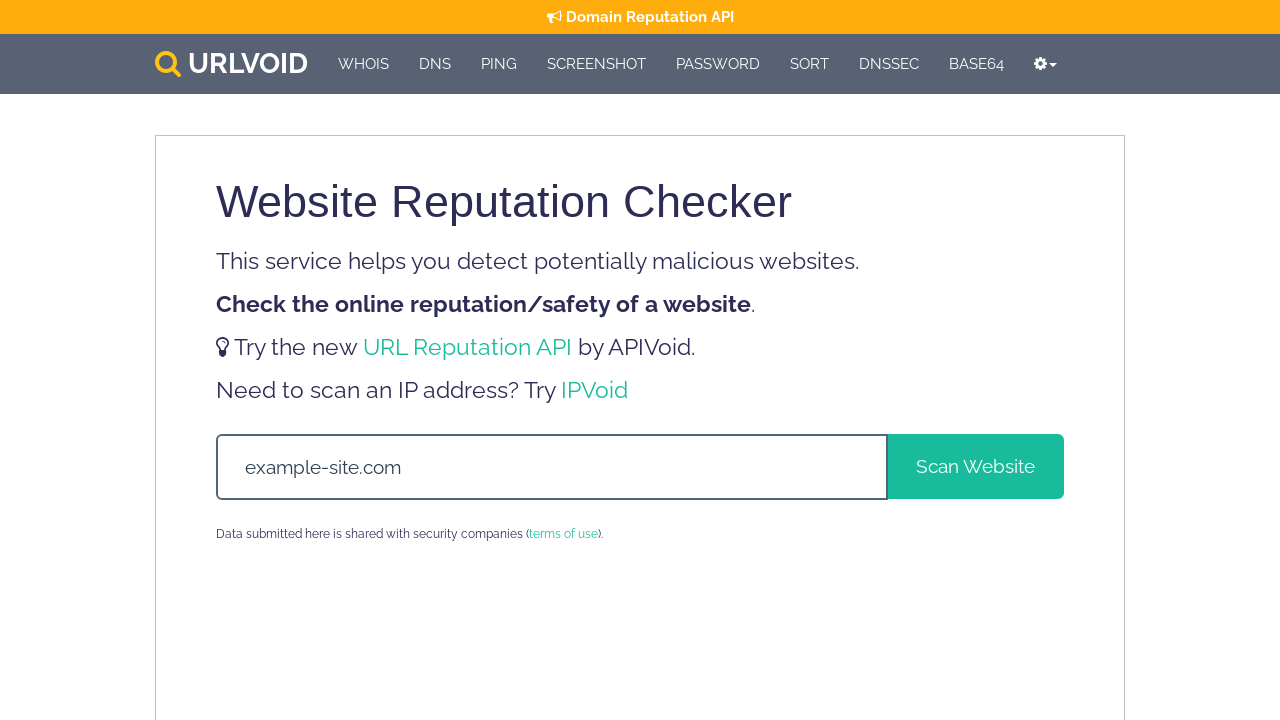

Clicked the search button to analyze the URL at (976, 466) on #header-form > div > span > button
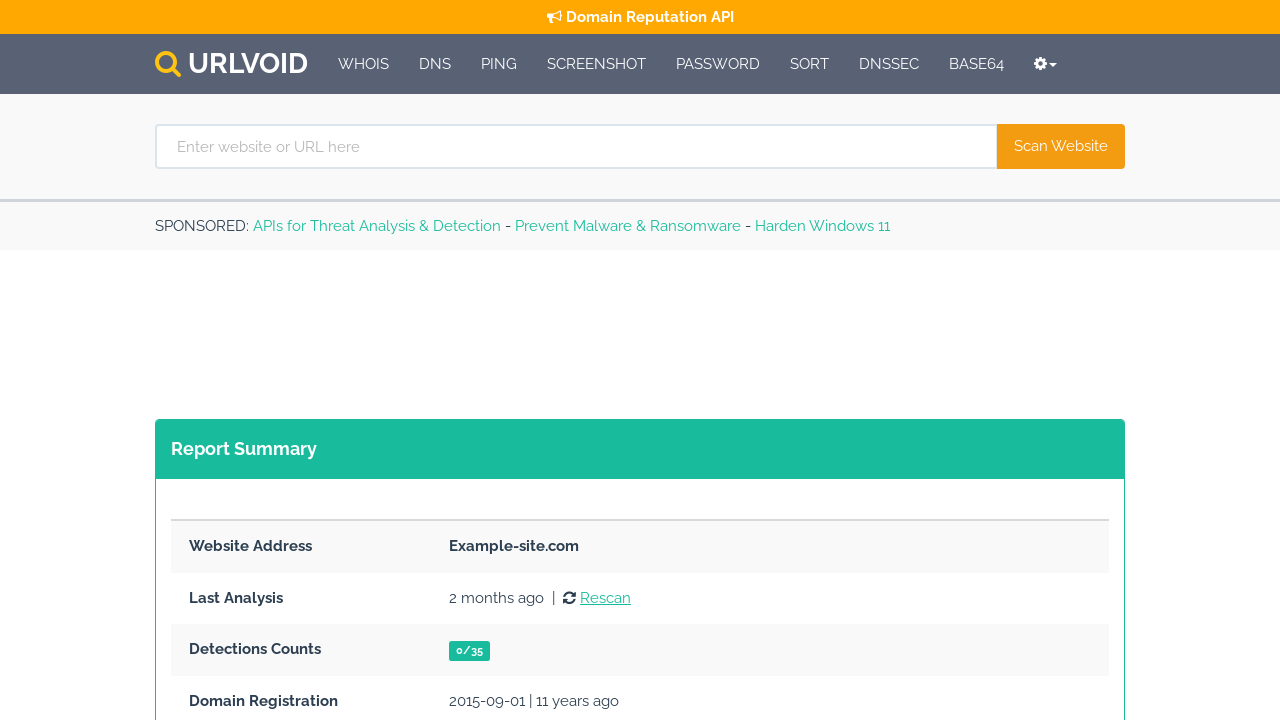

Analysis results page loaded with detection table
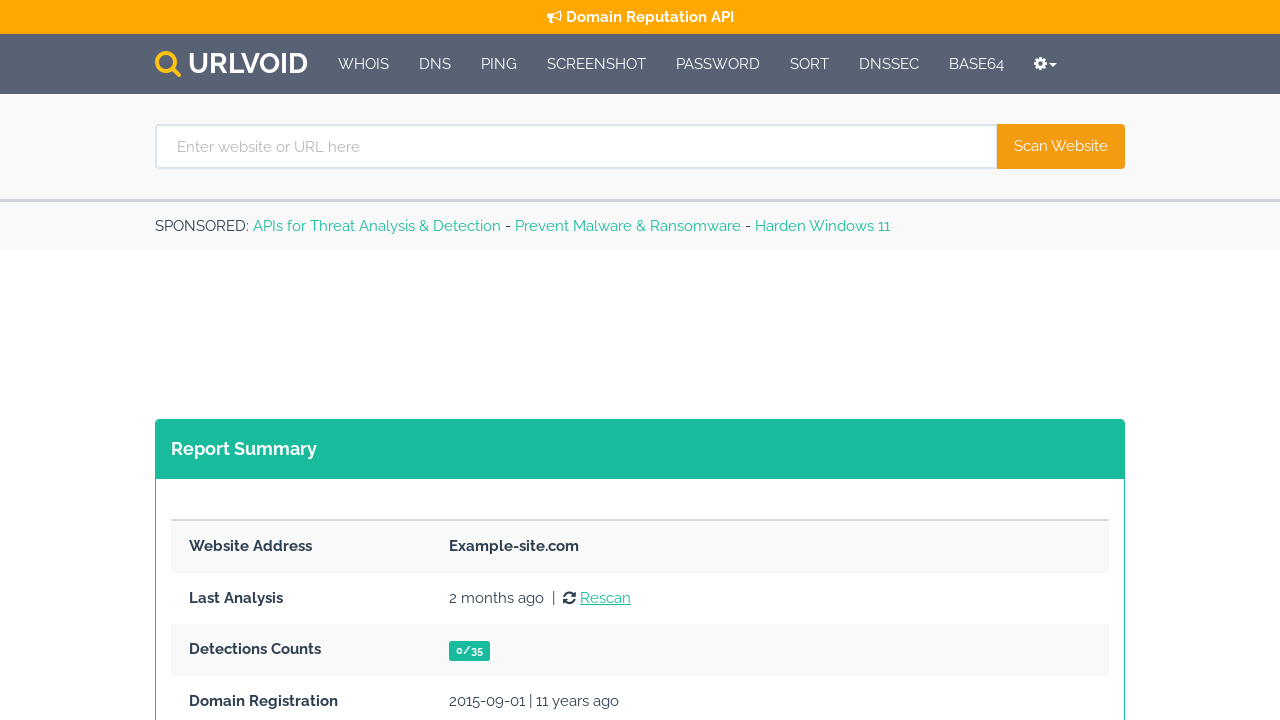

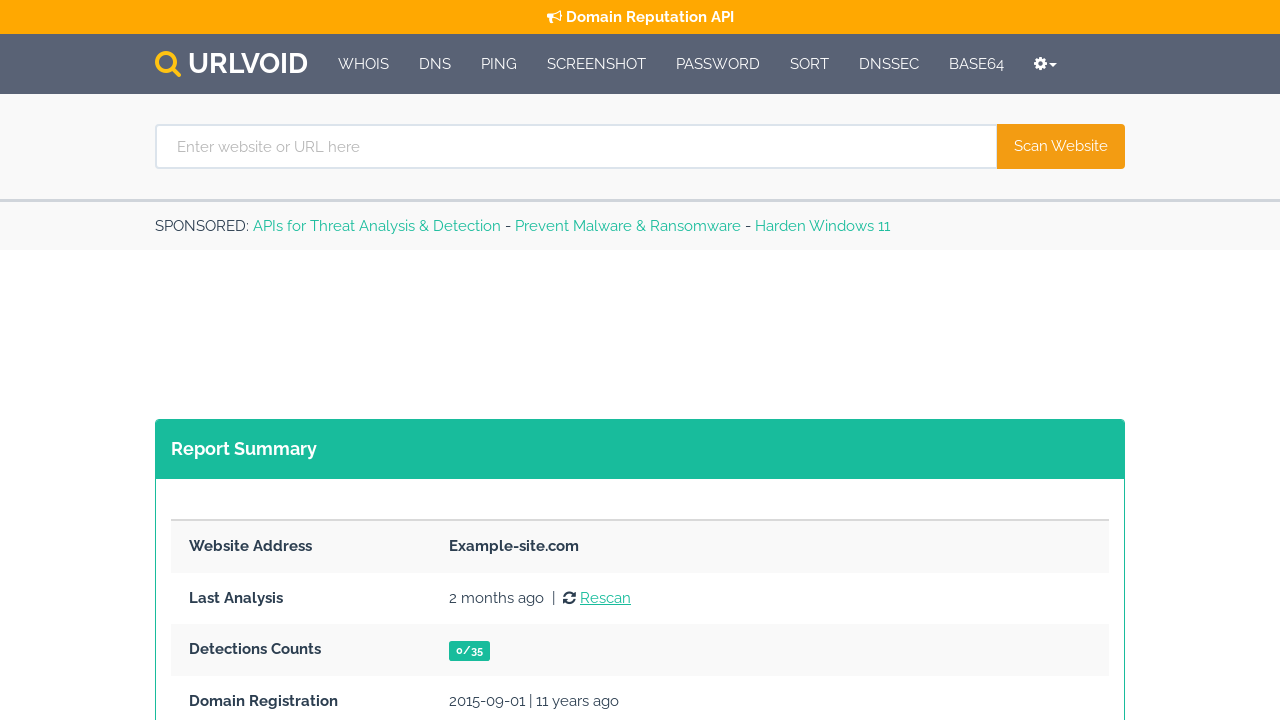